Tests clicking a button on an automation practice page using sibling element traversal to locate the target button element

Starting URL: https://rahulshettyacademy.com/AutomationPractice/

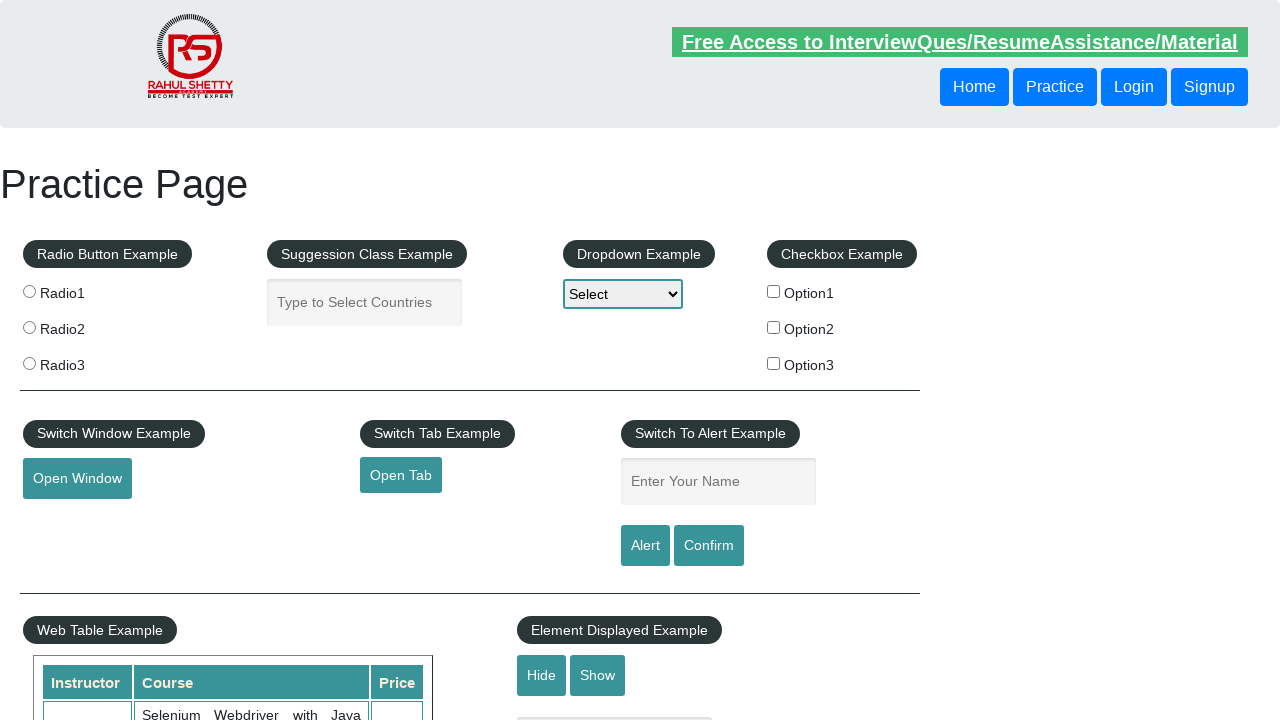

Navigated to automation practice page
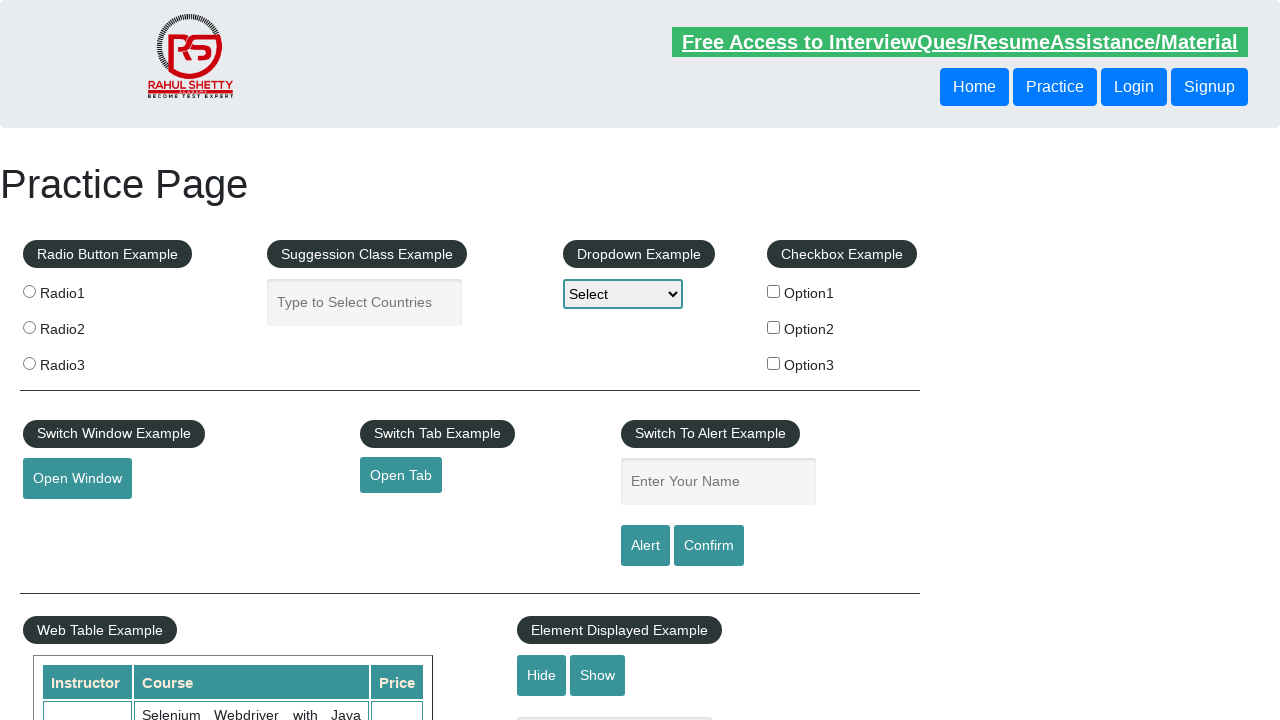

Clicked target button using sibling element traversal at (1134, 87) on xpath=//header/div/button[1]/following-sibling::button[1]
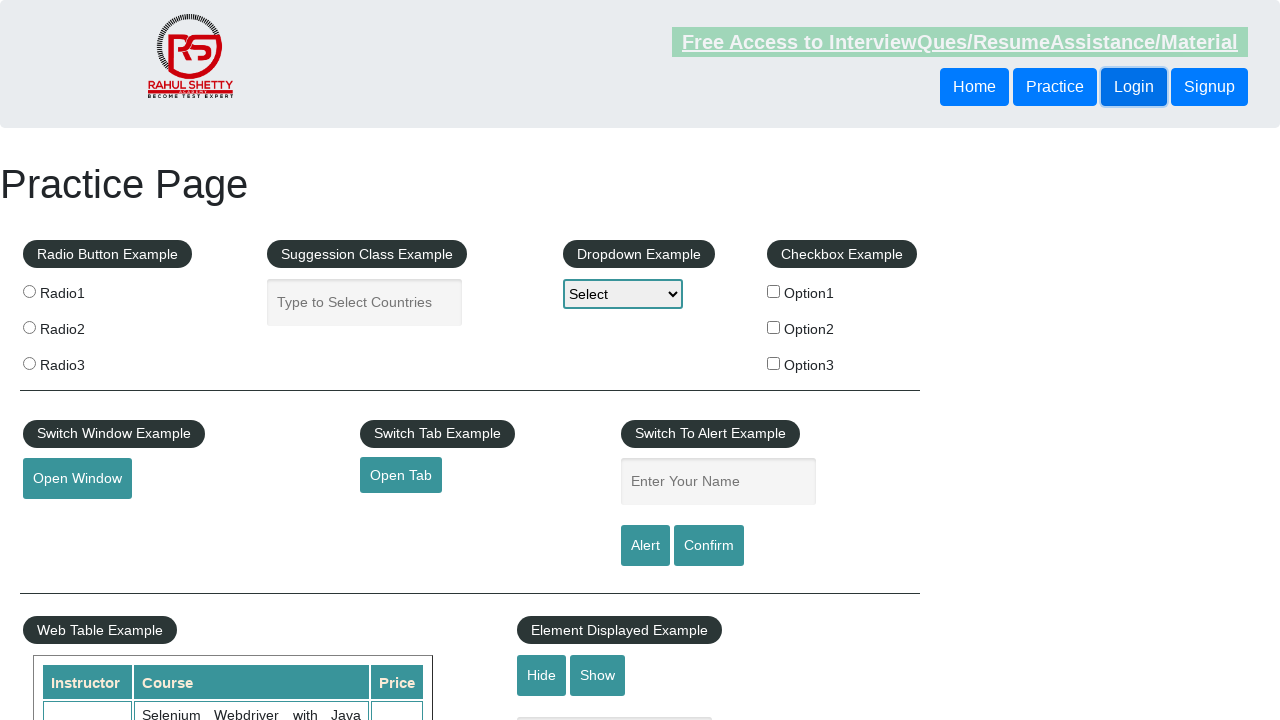

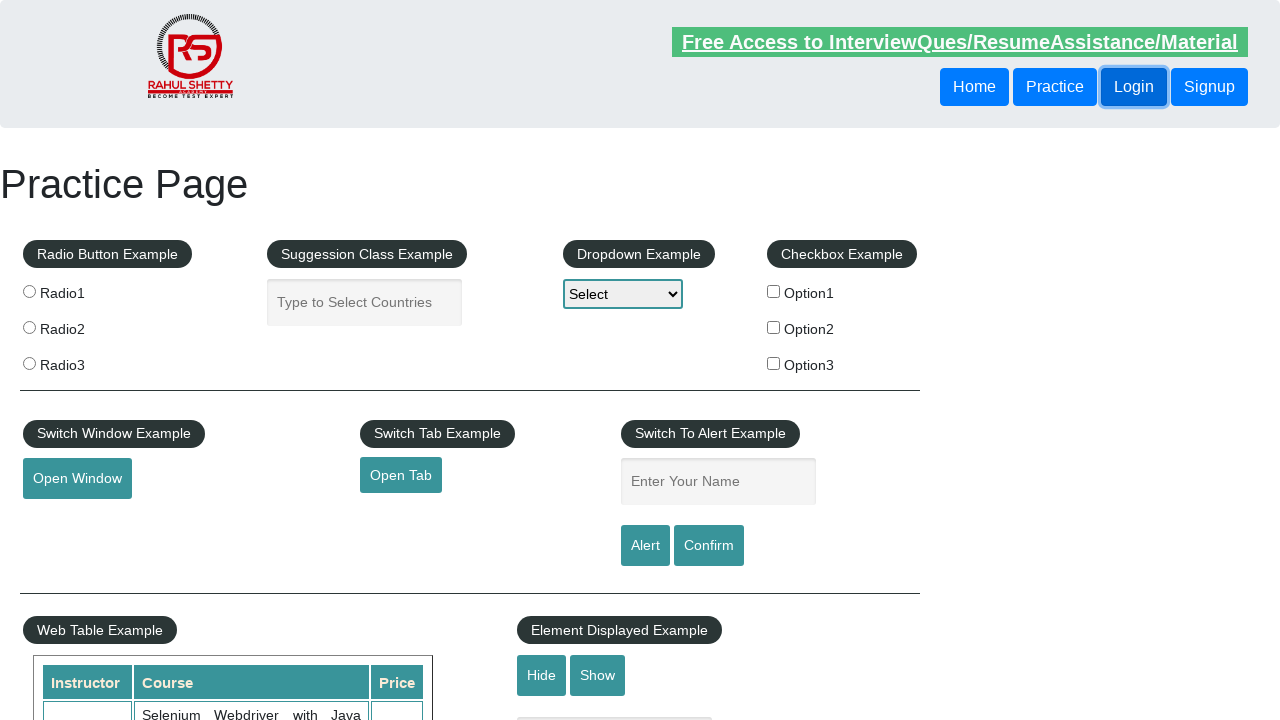